Fills out and submits a practice form including name, email, password, gender dropdown, employment status radio button, and verifies successful submission

Starting URL: https://www.rahulshettyacademy.com/angularpractice/

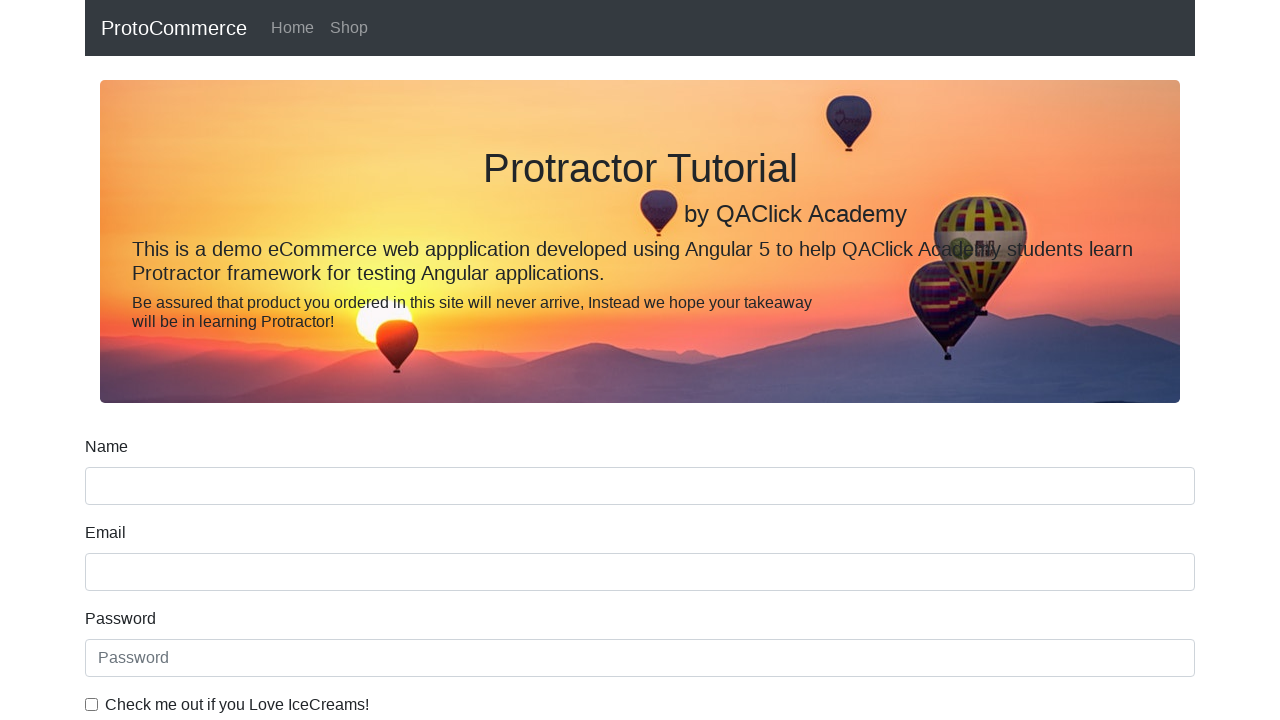

Filled name field with 'John Smith' on input[name='name']
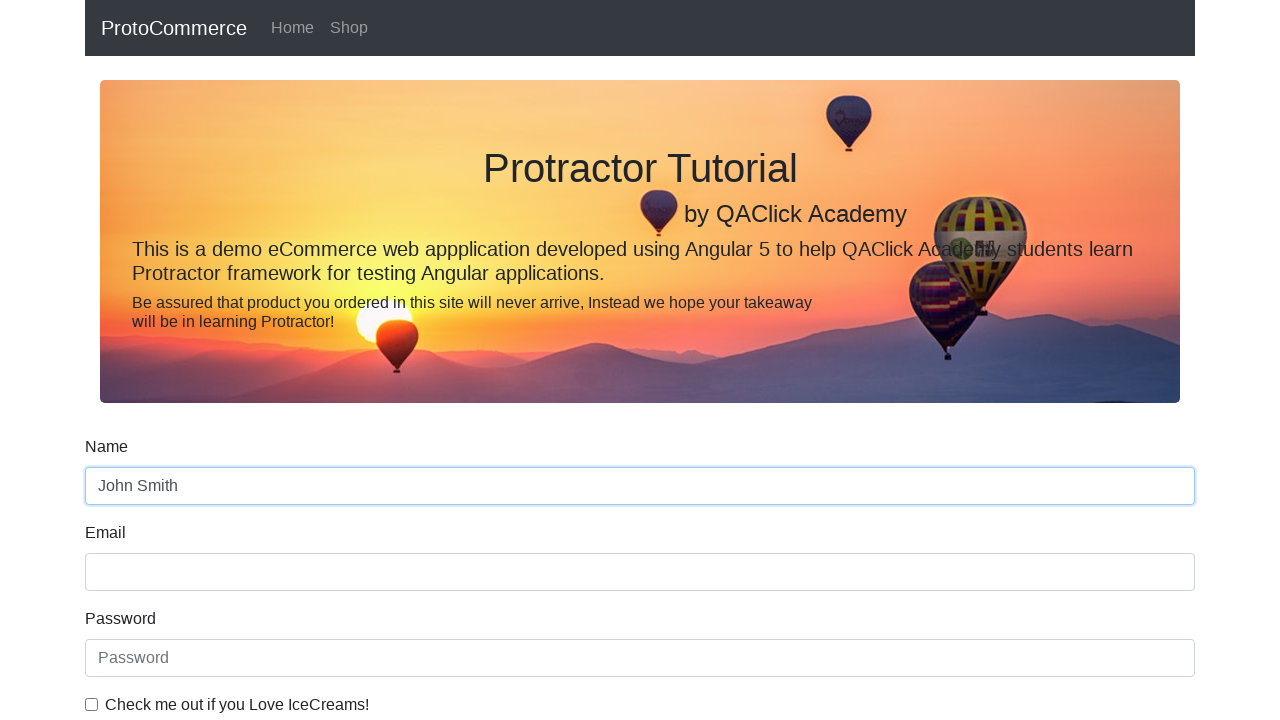

Filled email field with 'john.smith@example.com' on input[name='email']
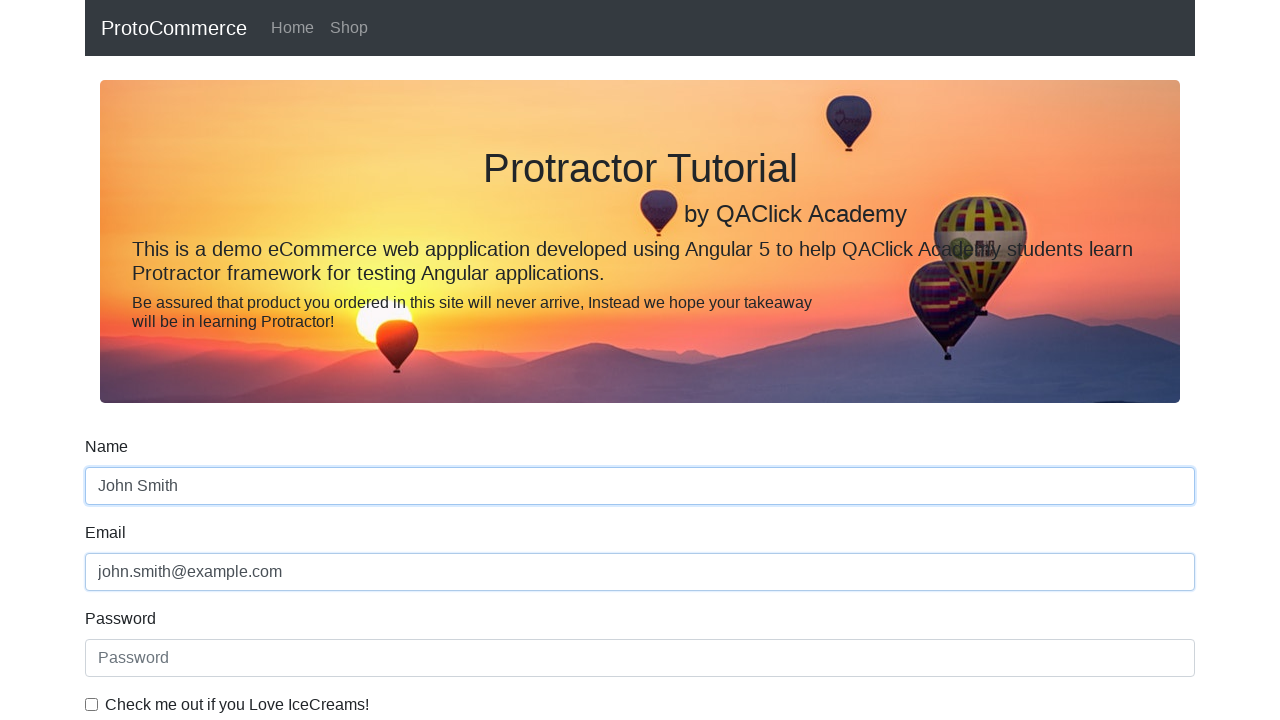

Filled password field with 'SecurePass123!' on input#exampleInputPassword1
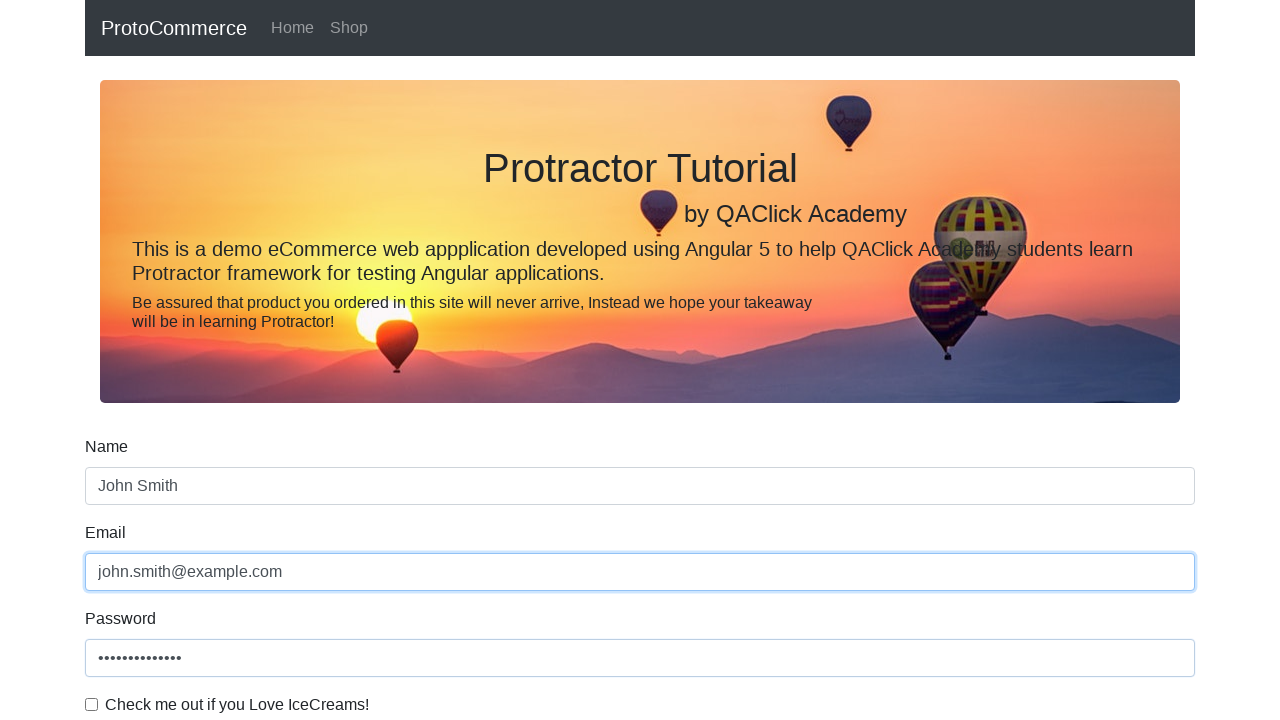

Selected 'Female' from gender dropdown on #exampleFormControlSelect1
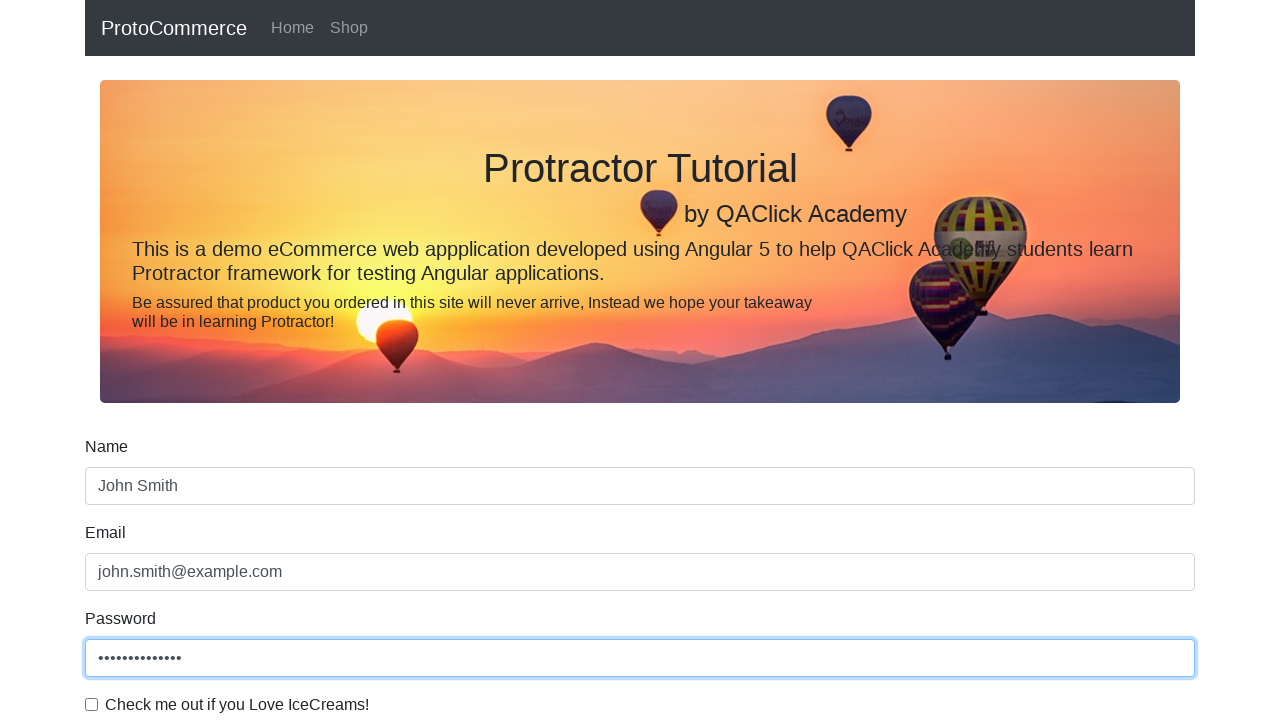

Clicked employment status radio button at (326, 360) on input#inlineRadio2
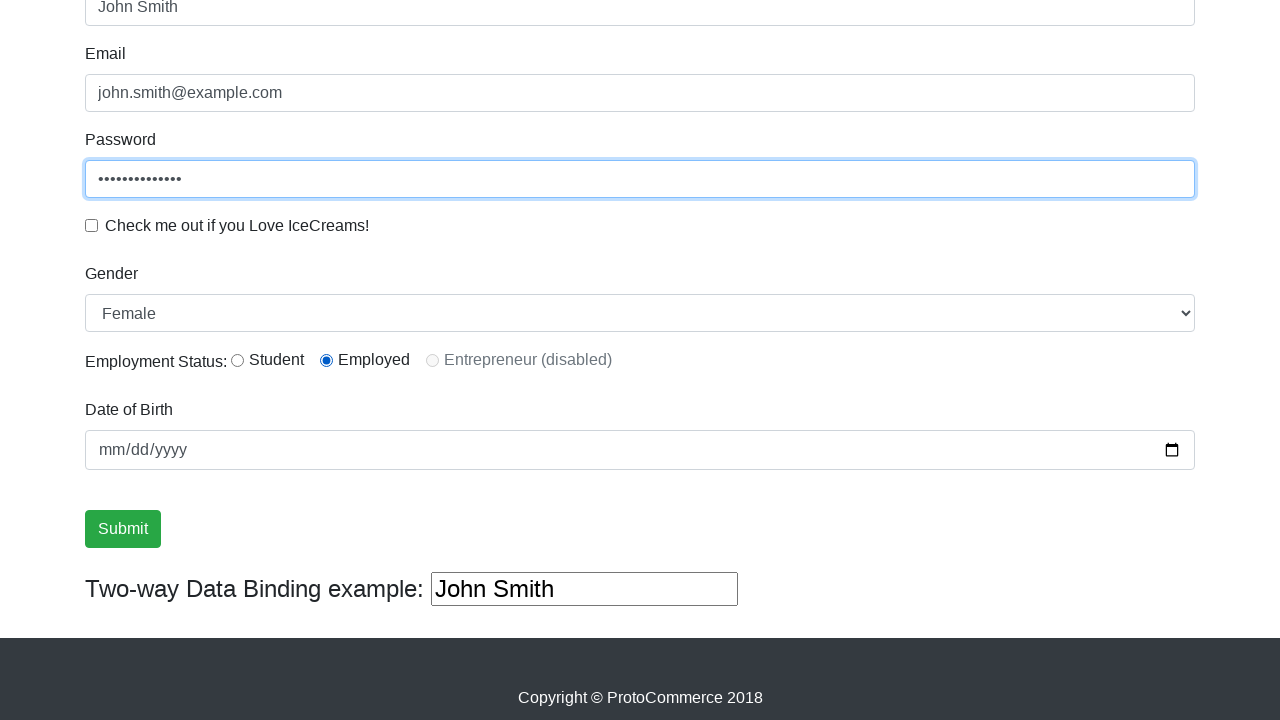

Clicked Submit button to submit form at (123, 529) on input[value='Submit']
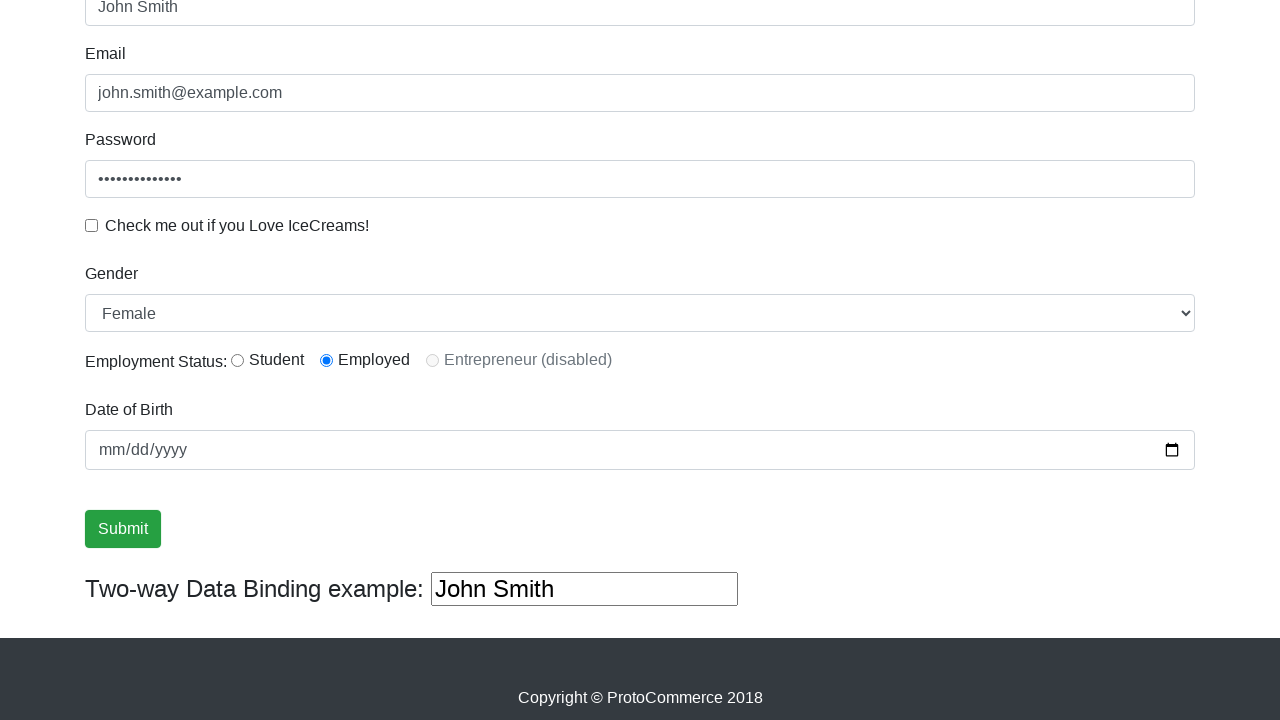

Success message appeared on the page
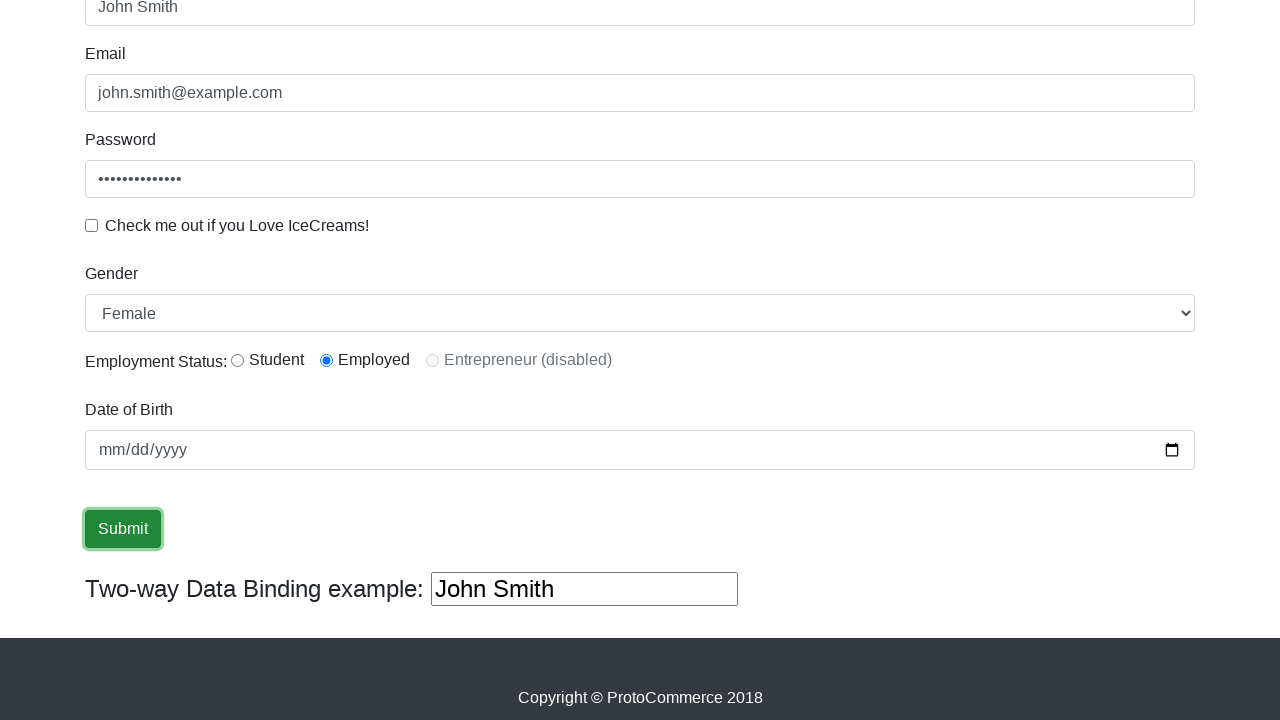

Extracted success message text content
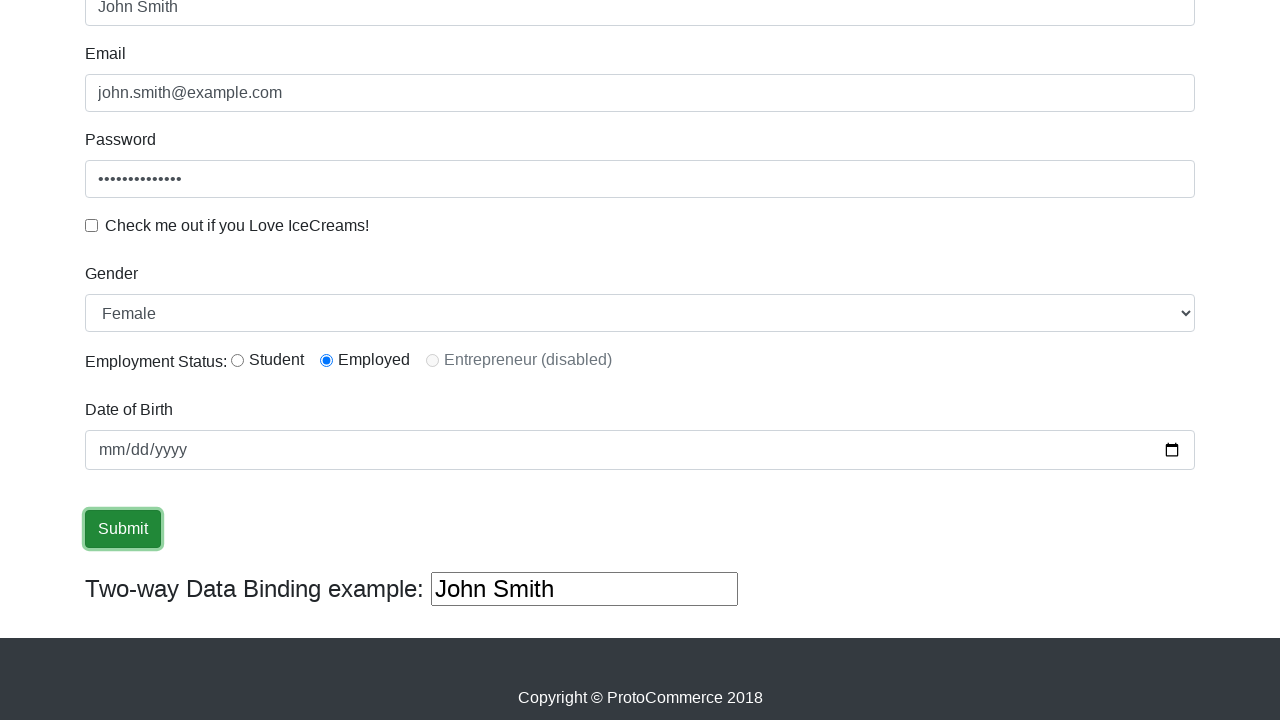

Verified success message contains 'success' keyword
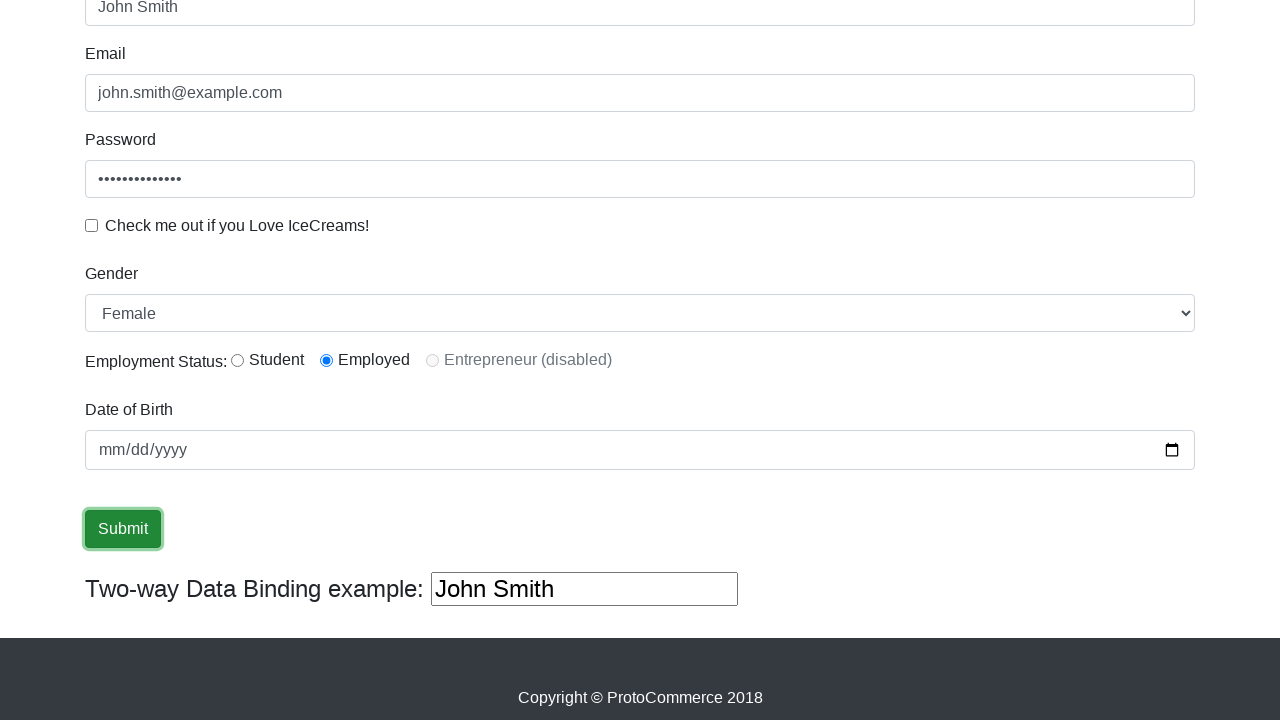

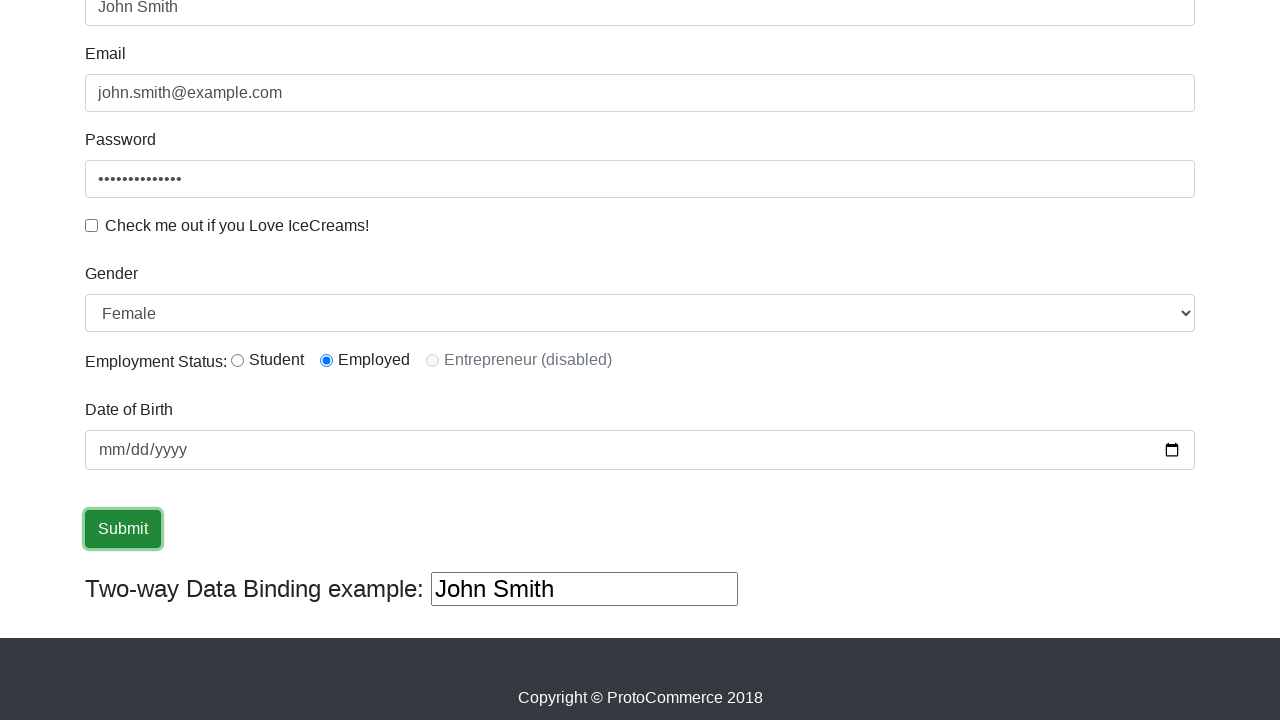